Tests frame handling by switching between multiple frames and clicking buttons within nested frames

Starting URL: https://www.leafground.com/frame.xhtml

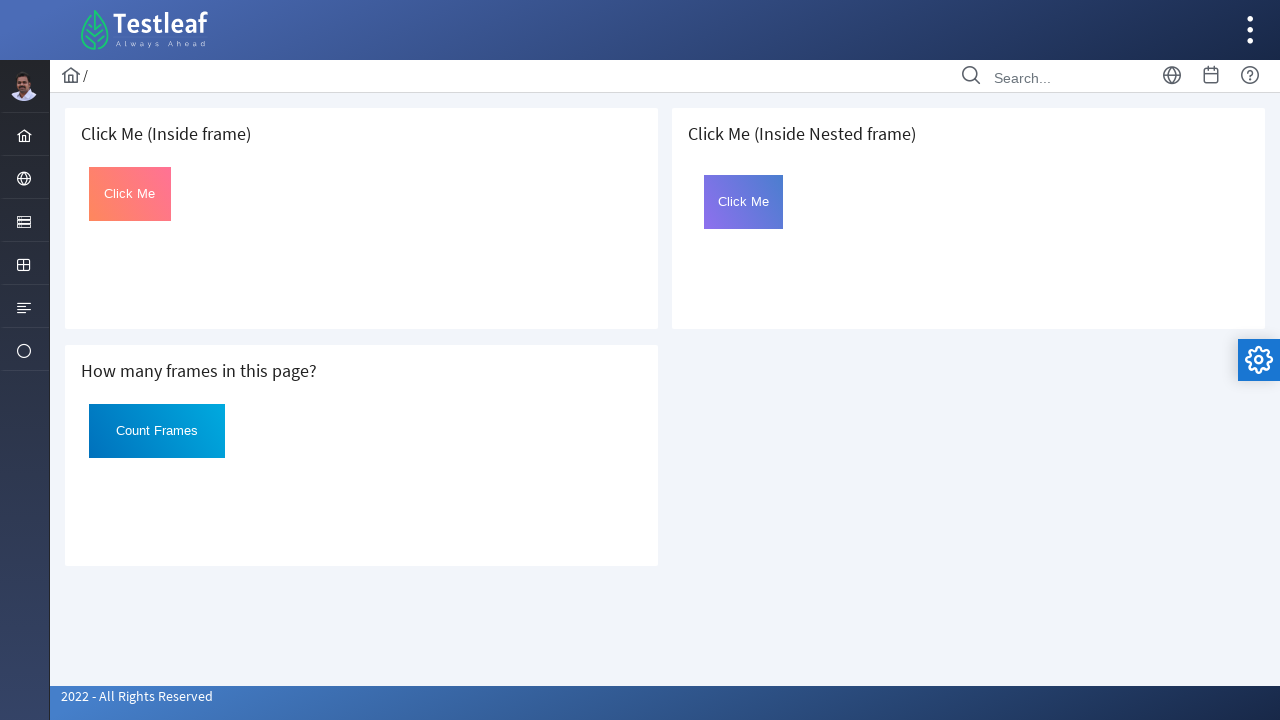

Switched to first frame and clicked button at (130, 194) on iframe >> nth=0 >> internal:control=enter-frame >> #Click
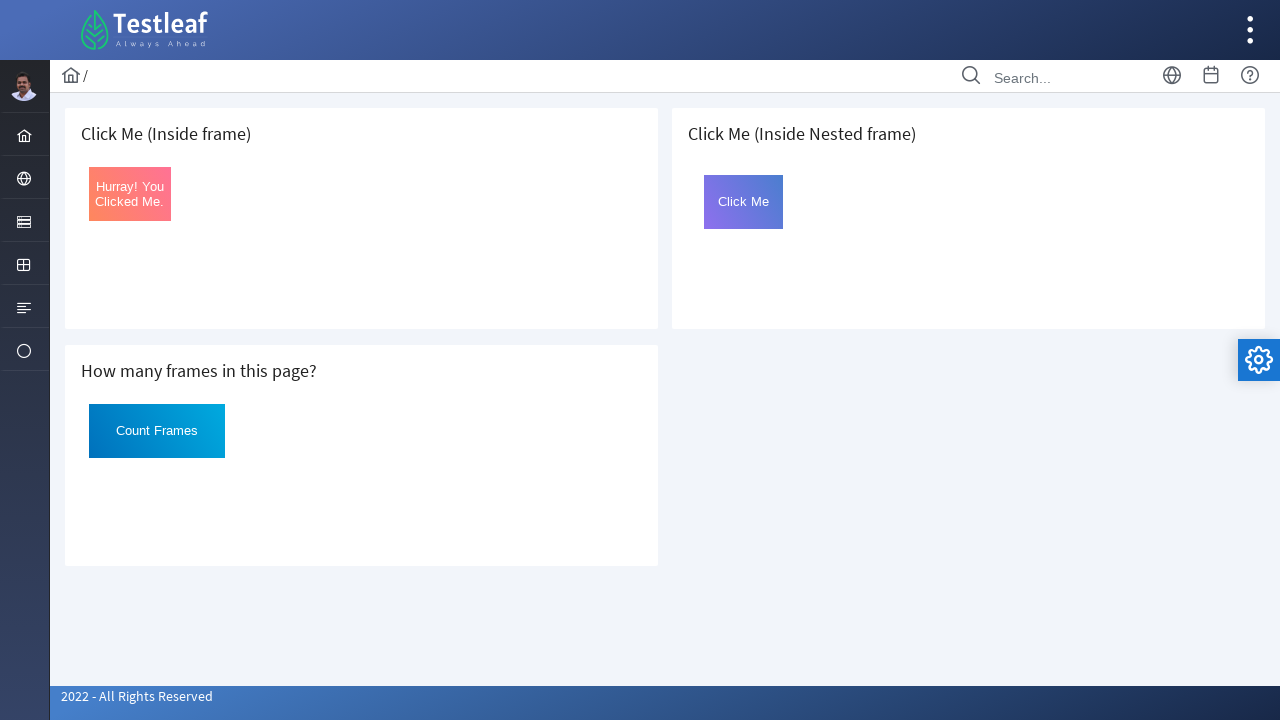

Retrieved text from first frame button: Hurray! You Clicked Me.
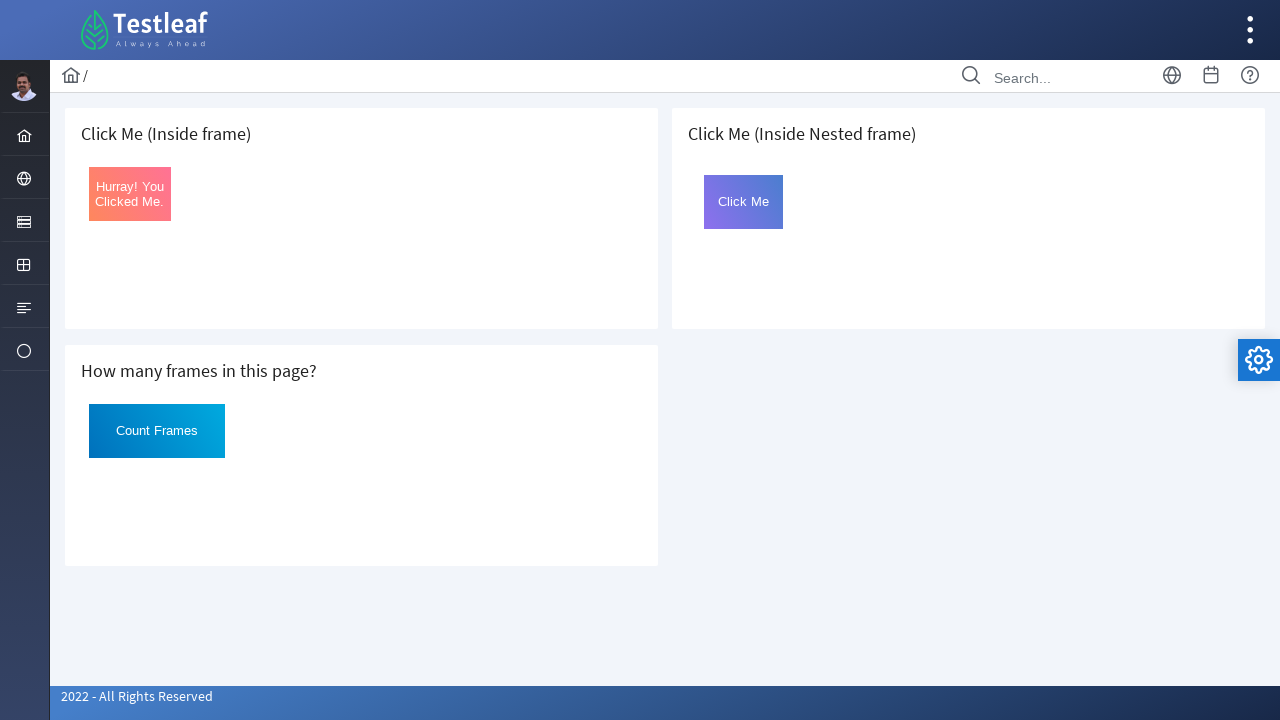

Counted total frames on page: 3
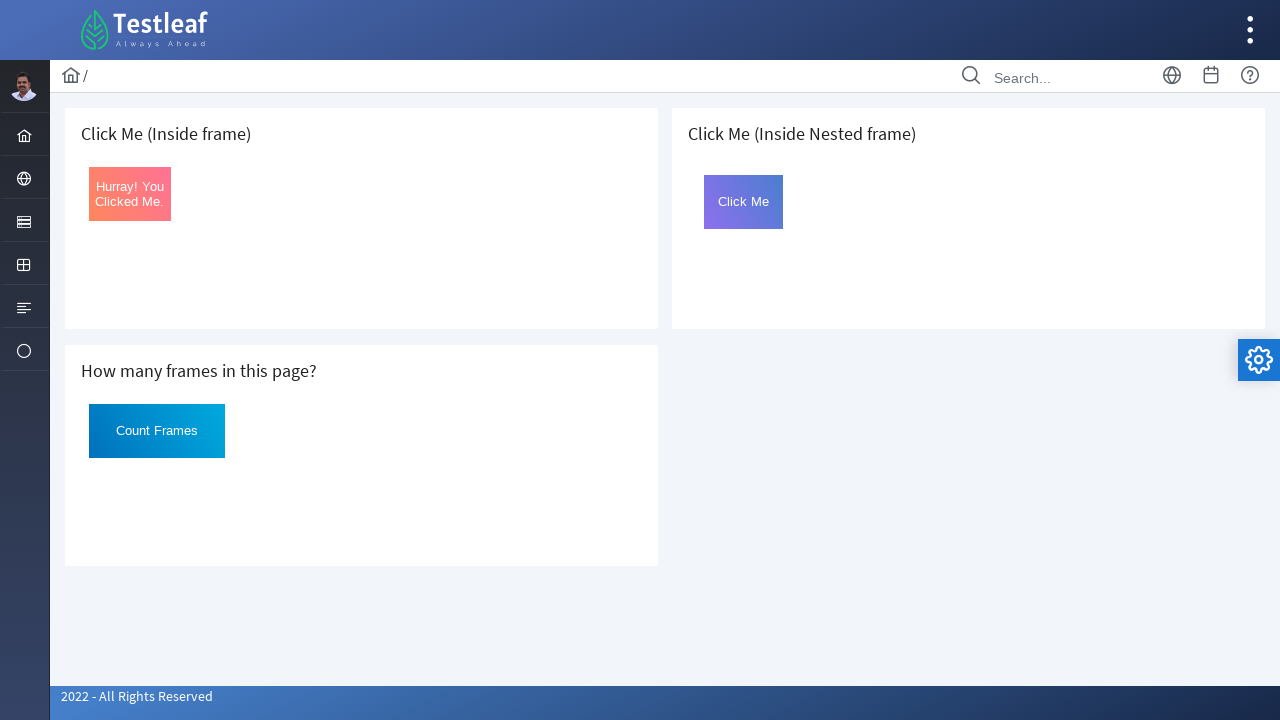

Located third frame (index 2)
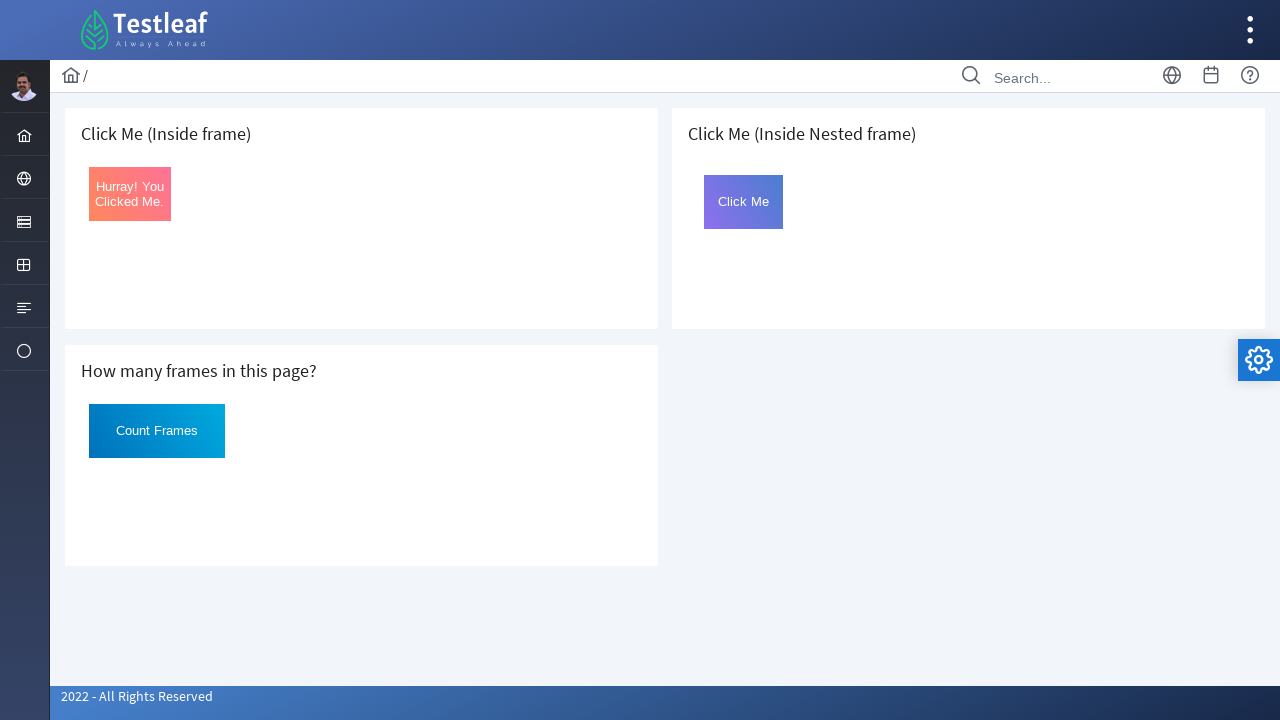

Located nested frame2 within third frame
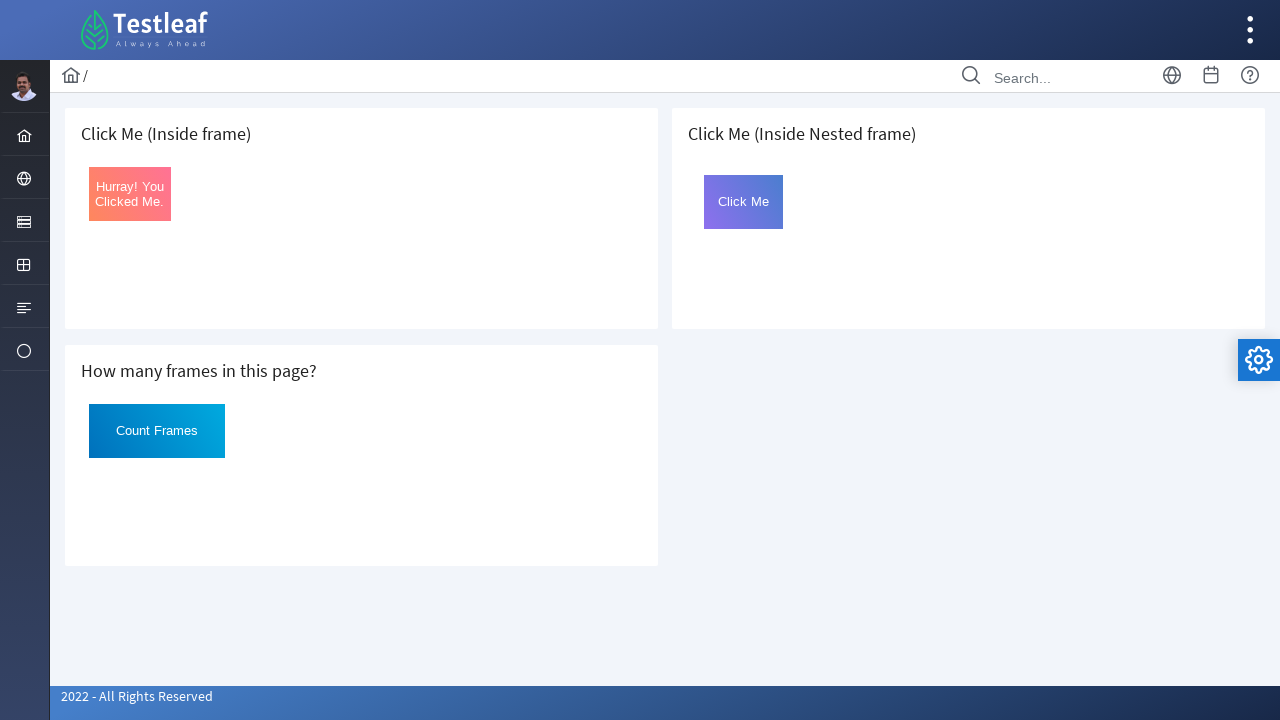

Clicked button in nested frame2 at (744, 202) on iframe >> nth=2 >> internal:control=enter-frame >> iframe[name='frame2'] >> inte
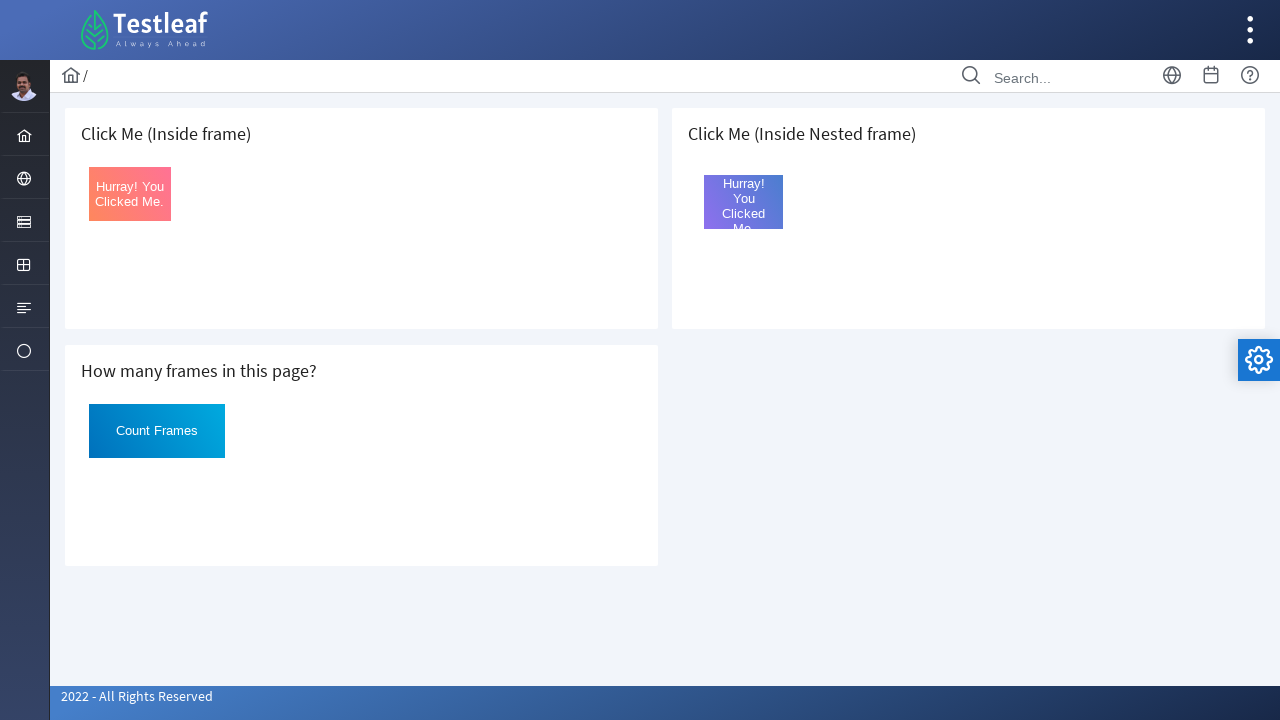

Retrieved text from nested frame button: Hurray! You Clicked Me.
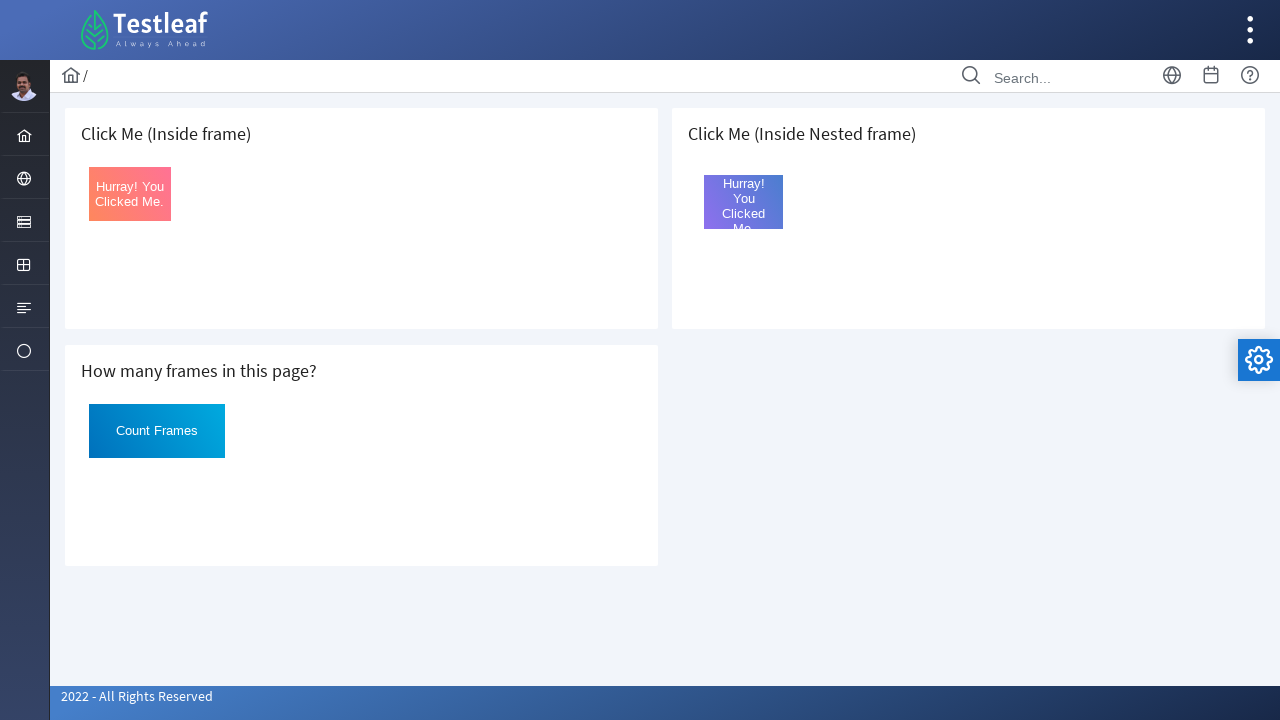

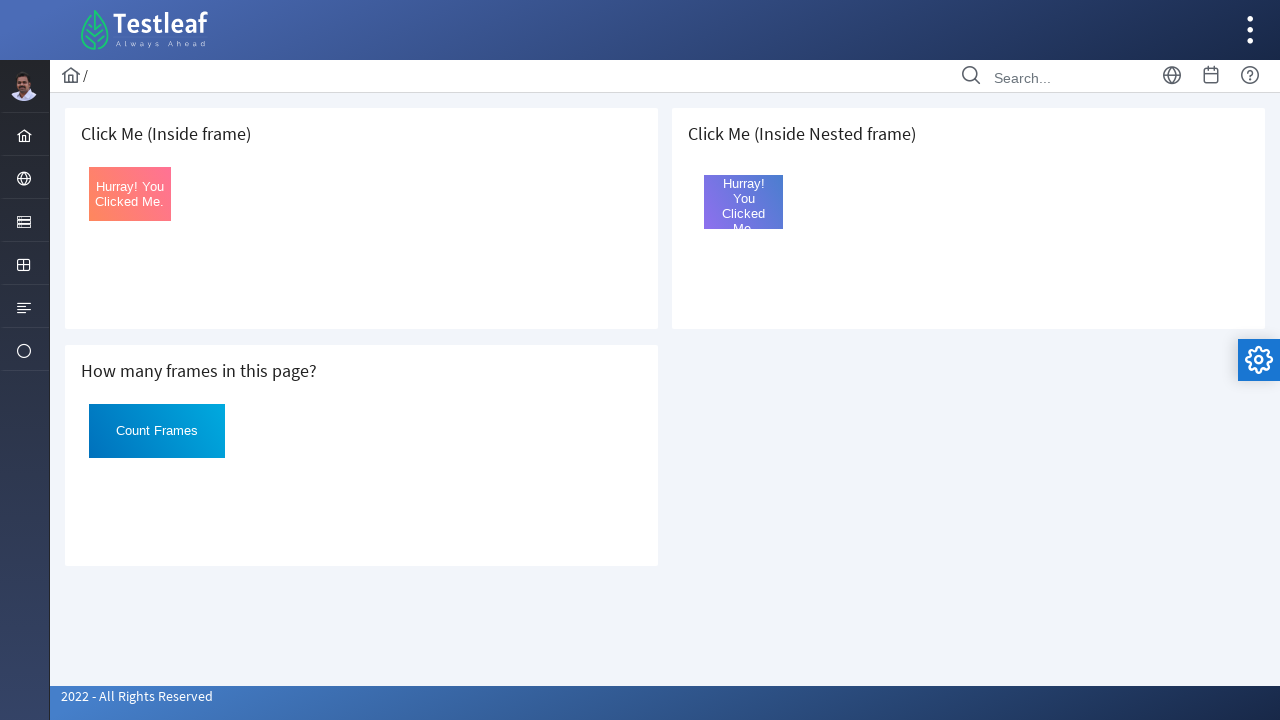